Tests scrolling functionality by navigating to a blog page and scrolling down by 500 pixels using JavaScript execution.

Starting URL: https://selenium08.blogspot.com/2020/01/drag-drop.html

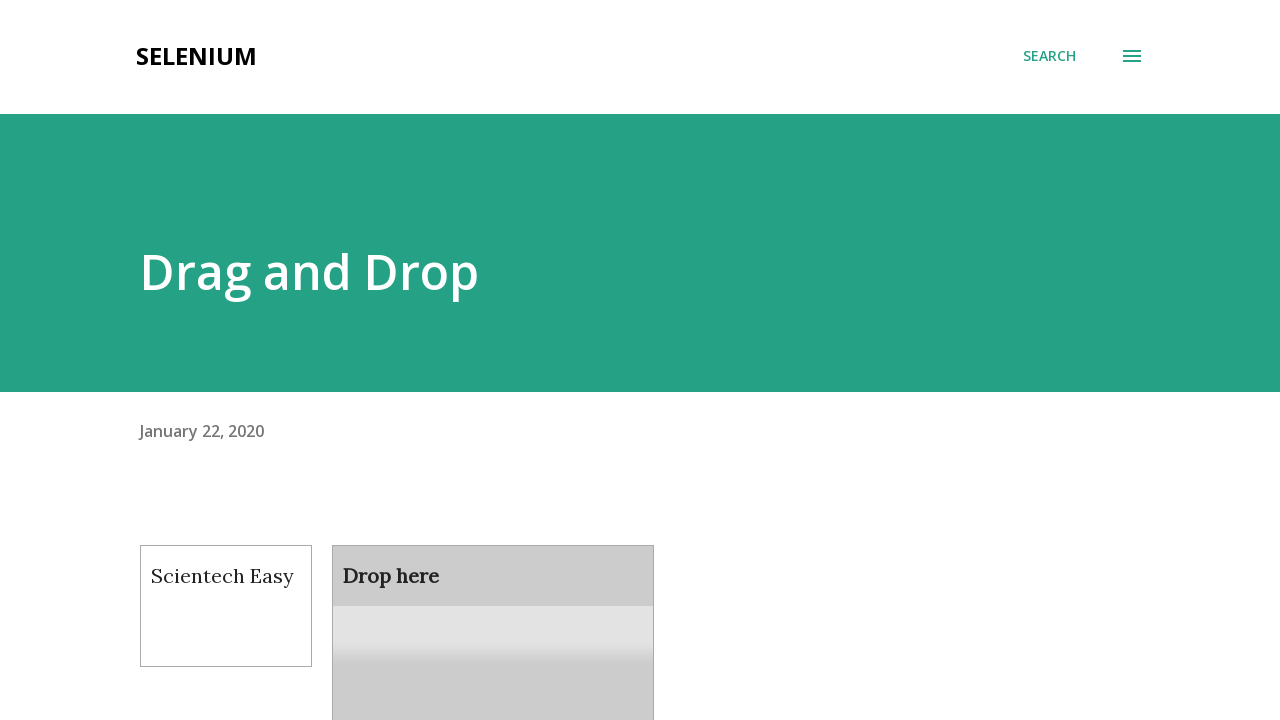

Navigated to blog page with drag-drop content
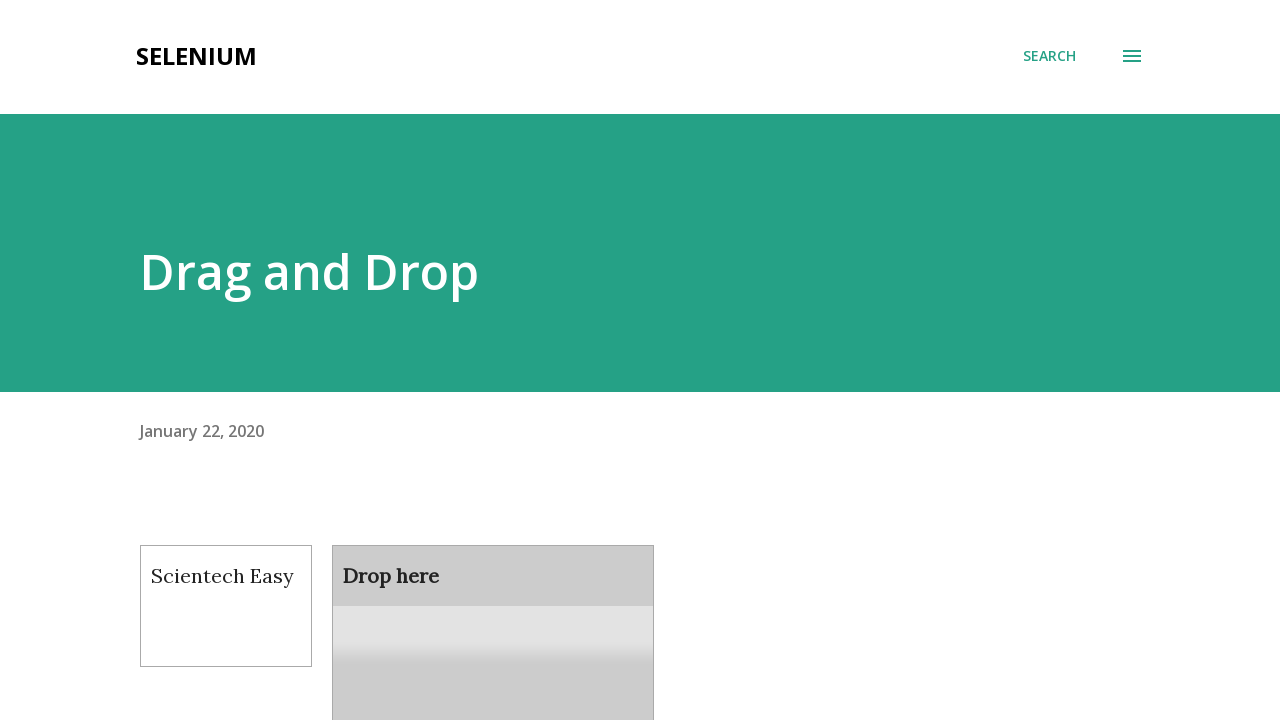

Scrolled down by 500 pixels using JavaScript
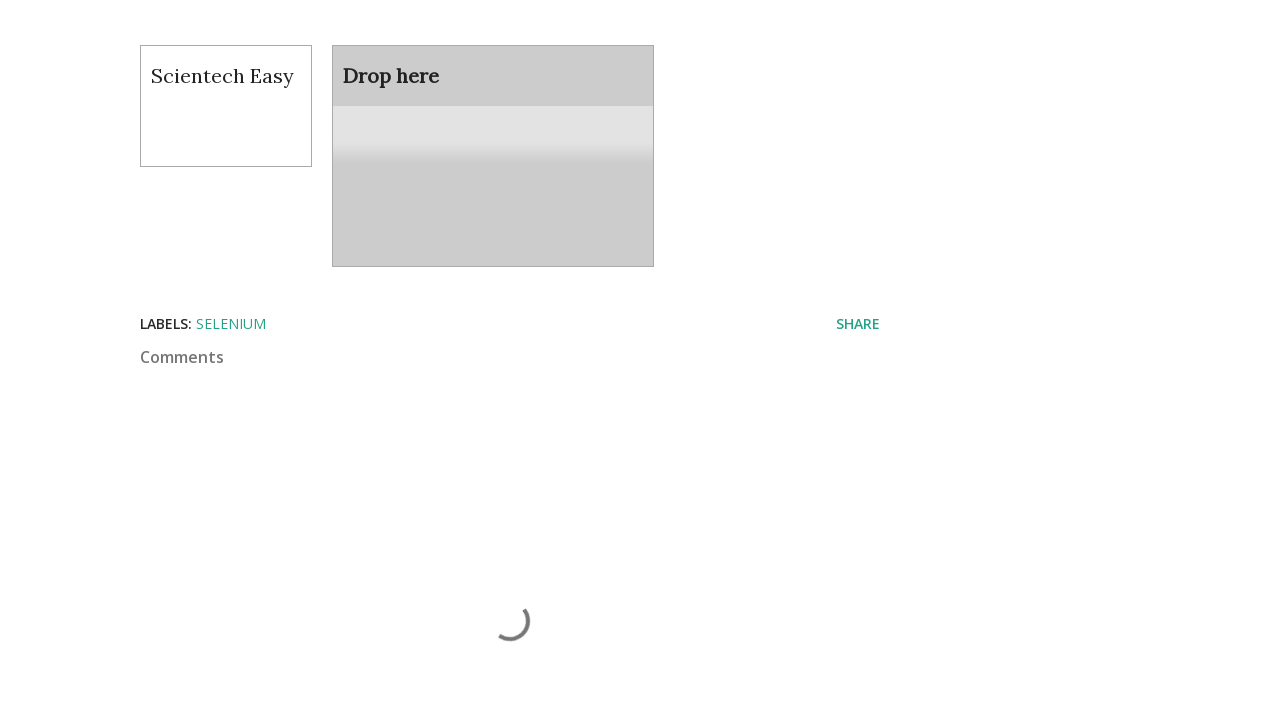

Waited 2 seconds to observe scroll effect
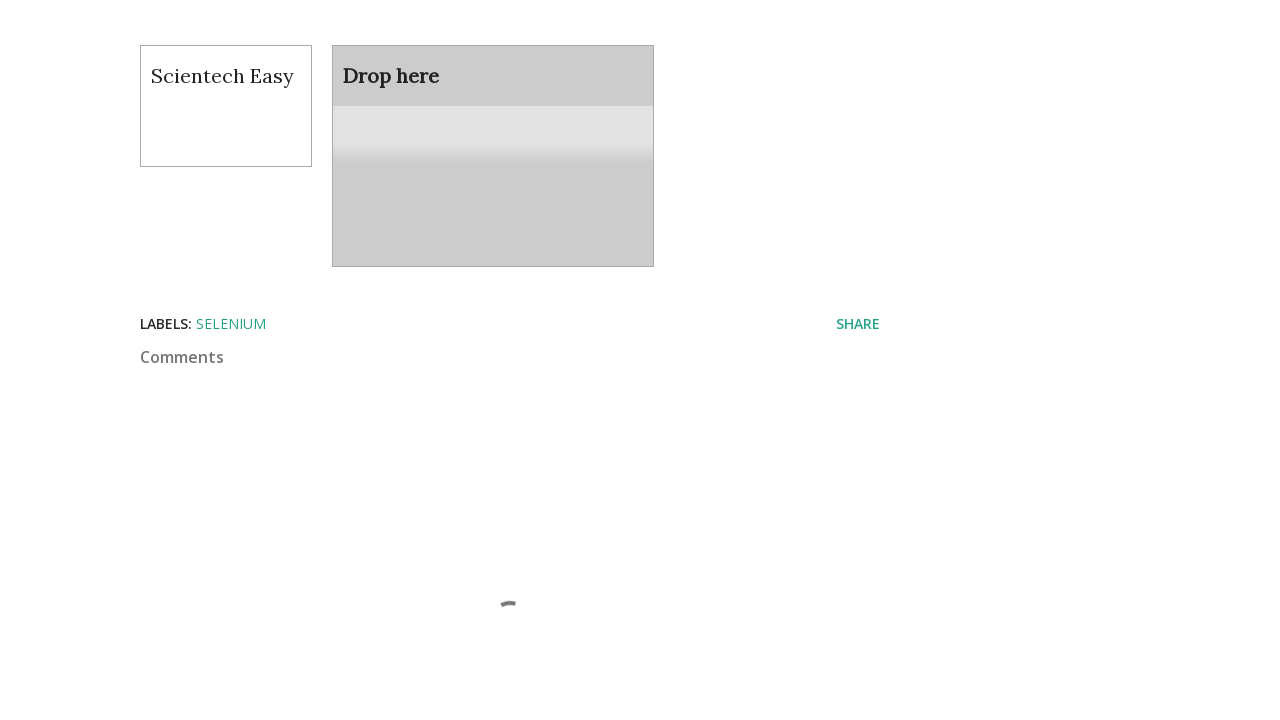

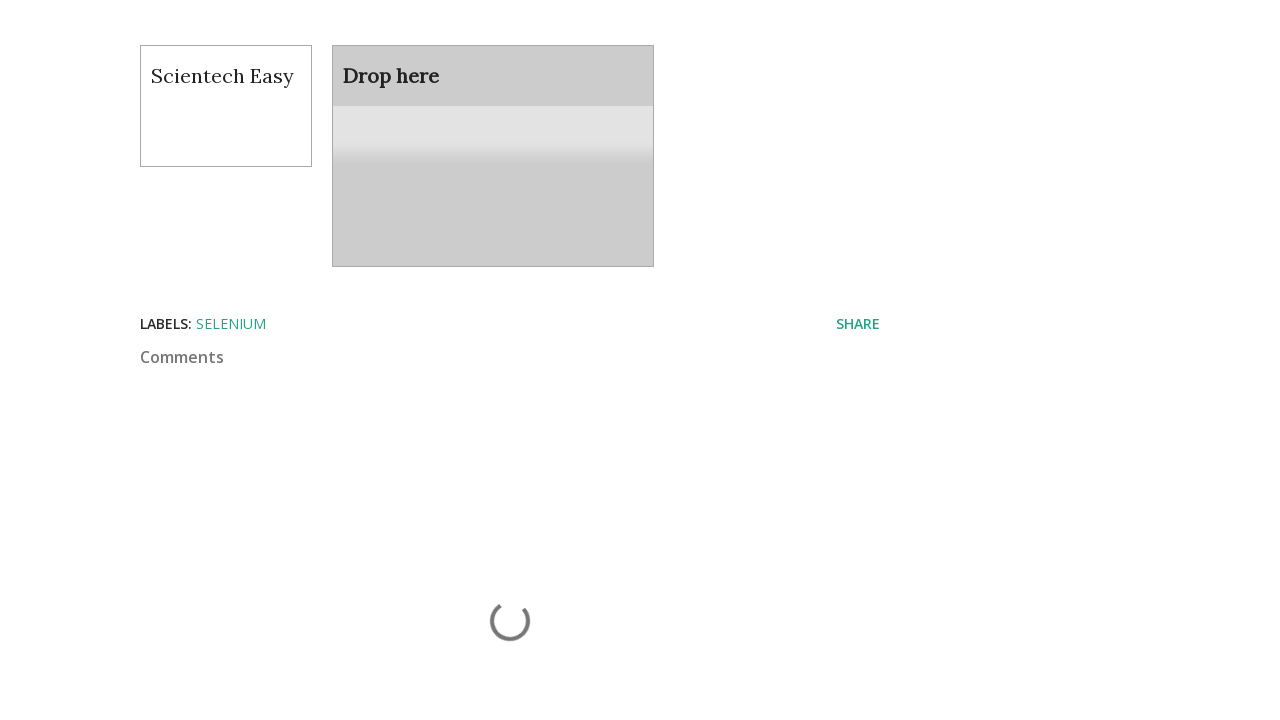